Tests AJAX functionality by clicking a button and waiting for dynamically loaded content to appear

Starting URL: http://www.uitestingplayground.com/ajax

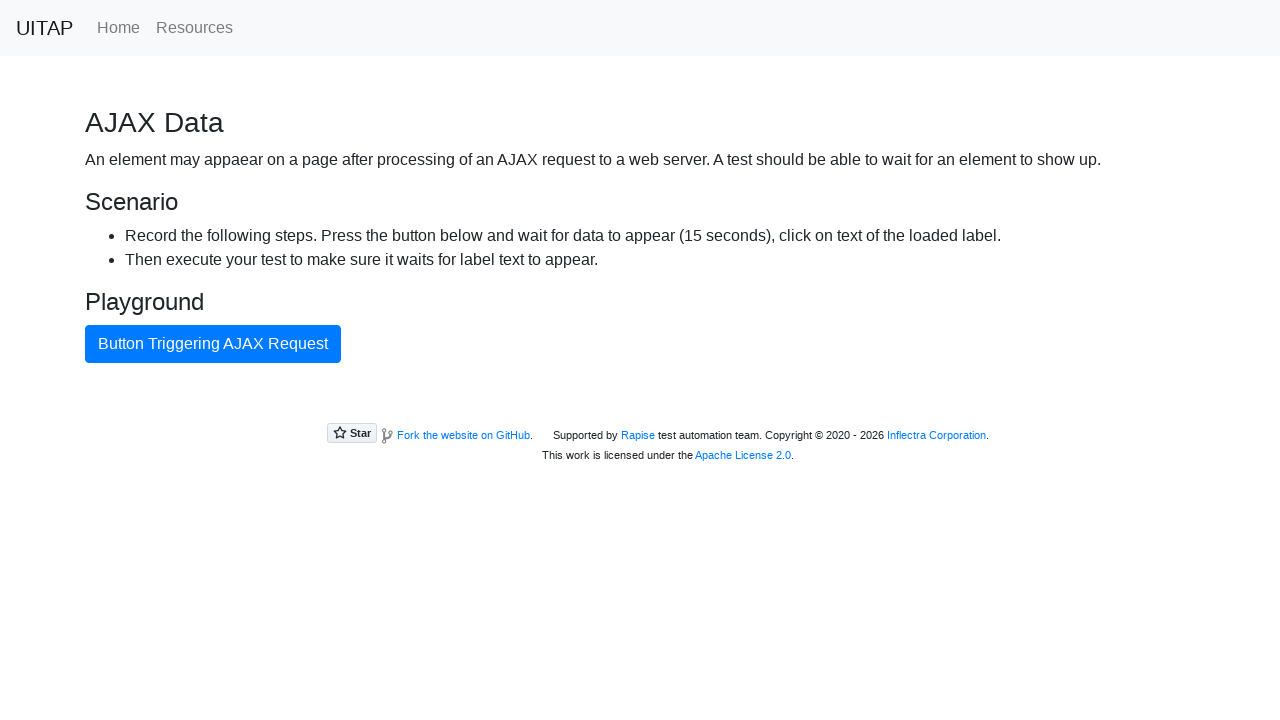

Clicked AJAX button to trigger dynamic content load at (213, 344) on #ajaxButton
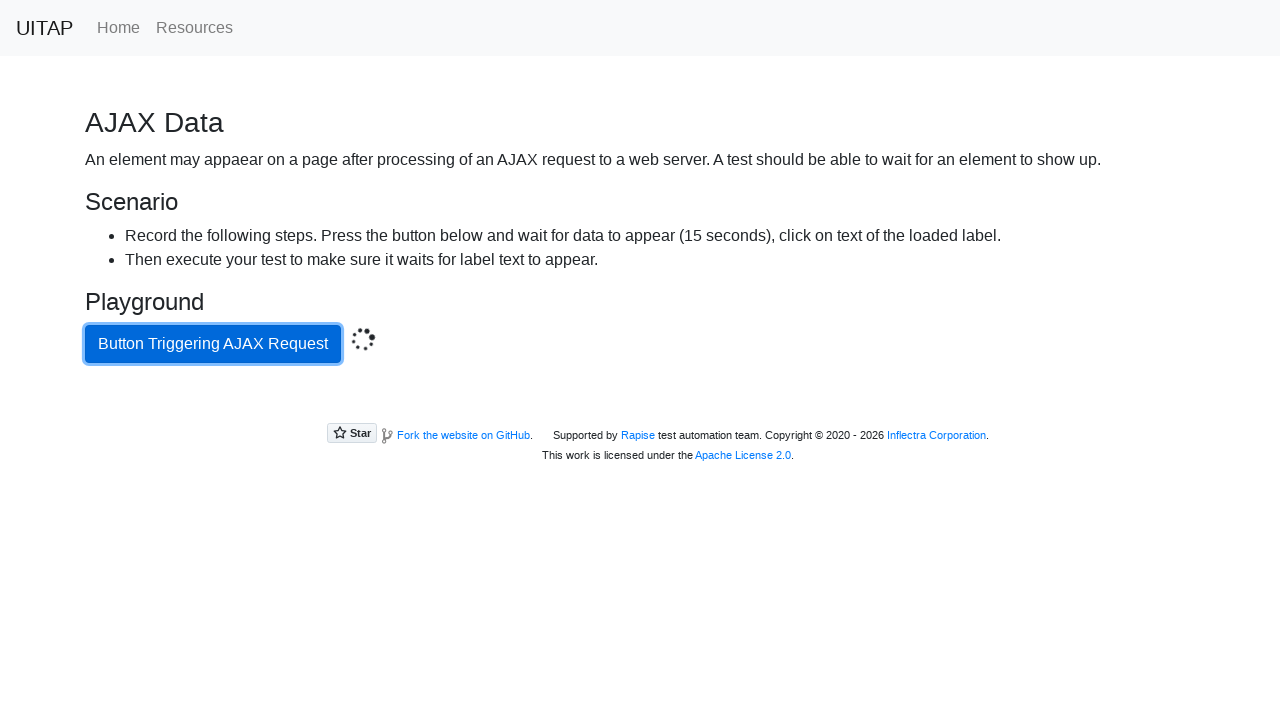

Waited for dynamically loaded content to appear
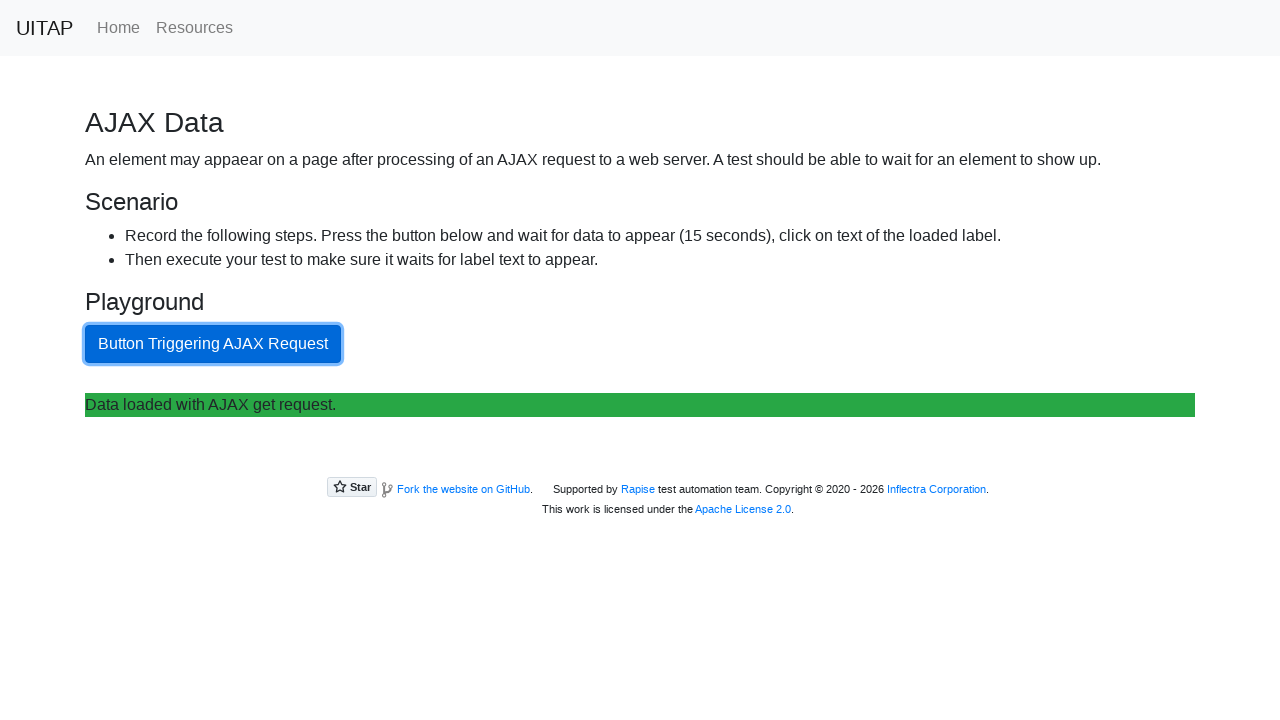

Located the loaded content paragraph element
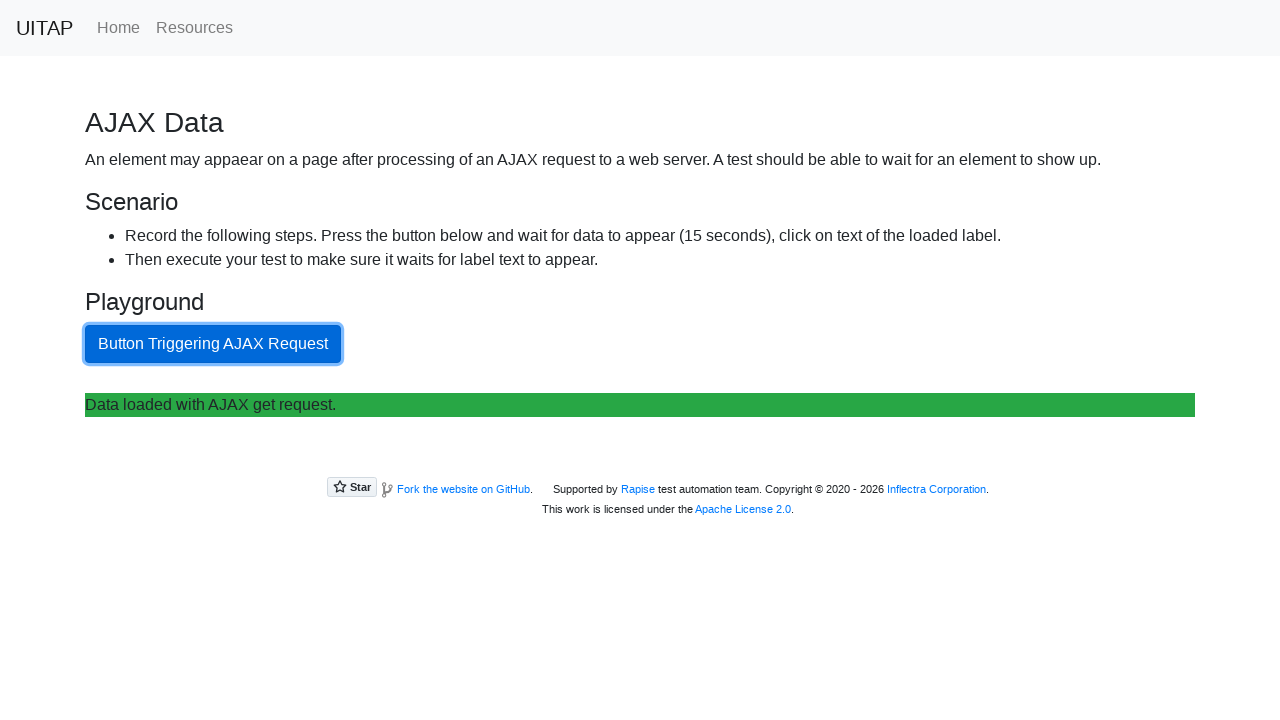

Retrieved text content: 'Data loaded with AJAX get request.'
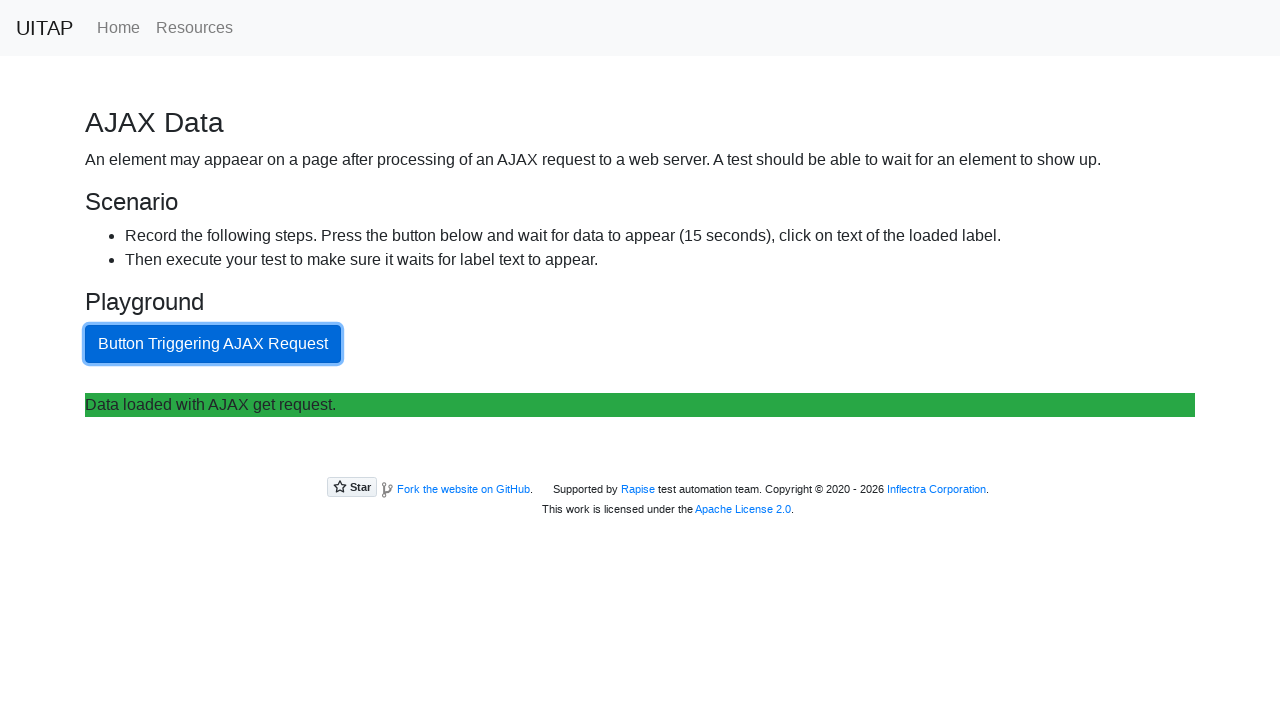

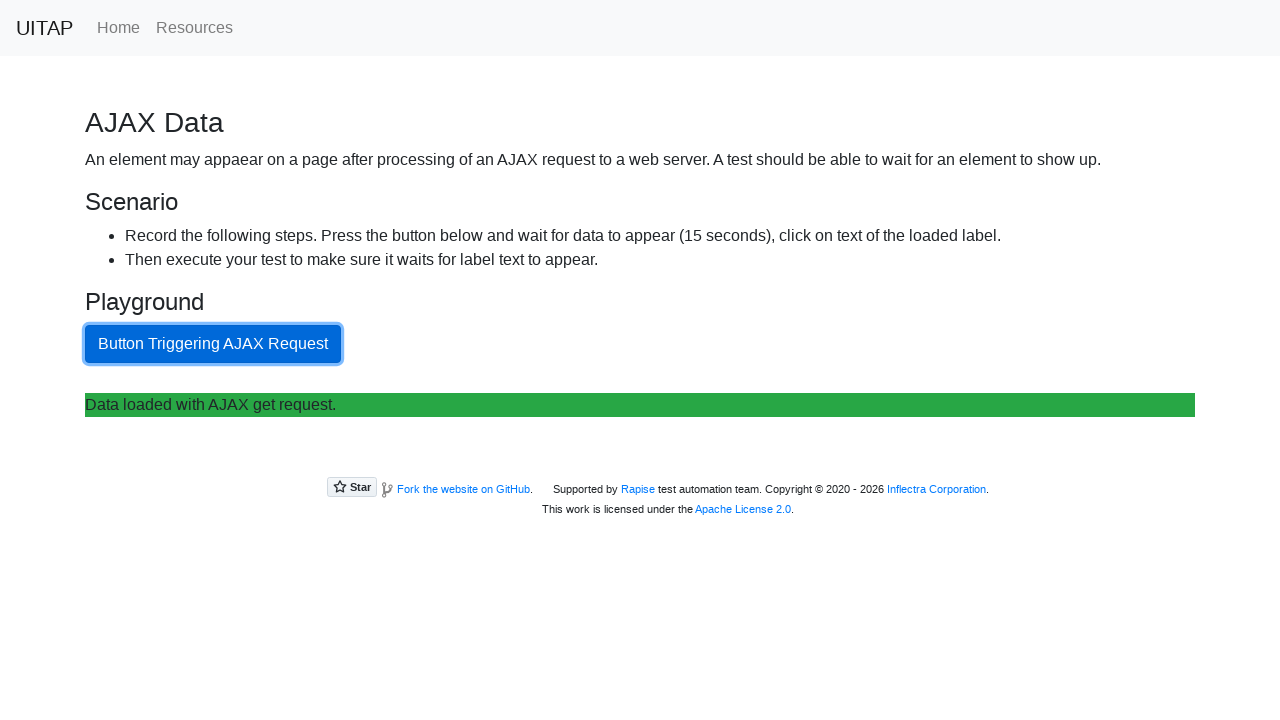